Tests checkbox functionality by toggling checkboxes on and off and verifying their states

Starting URL: http://the-internet.herokuapp.com/checkboxes

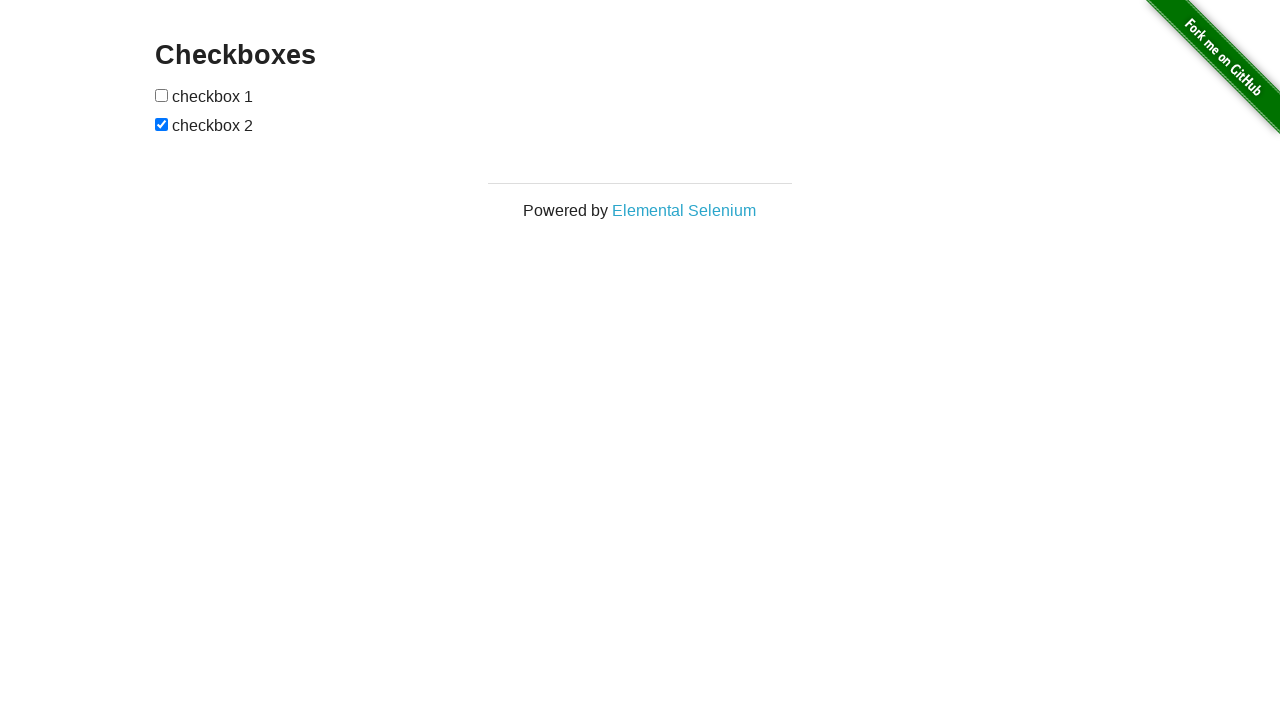

Navigated to checkboxes page
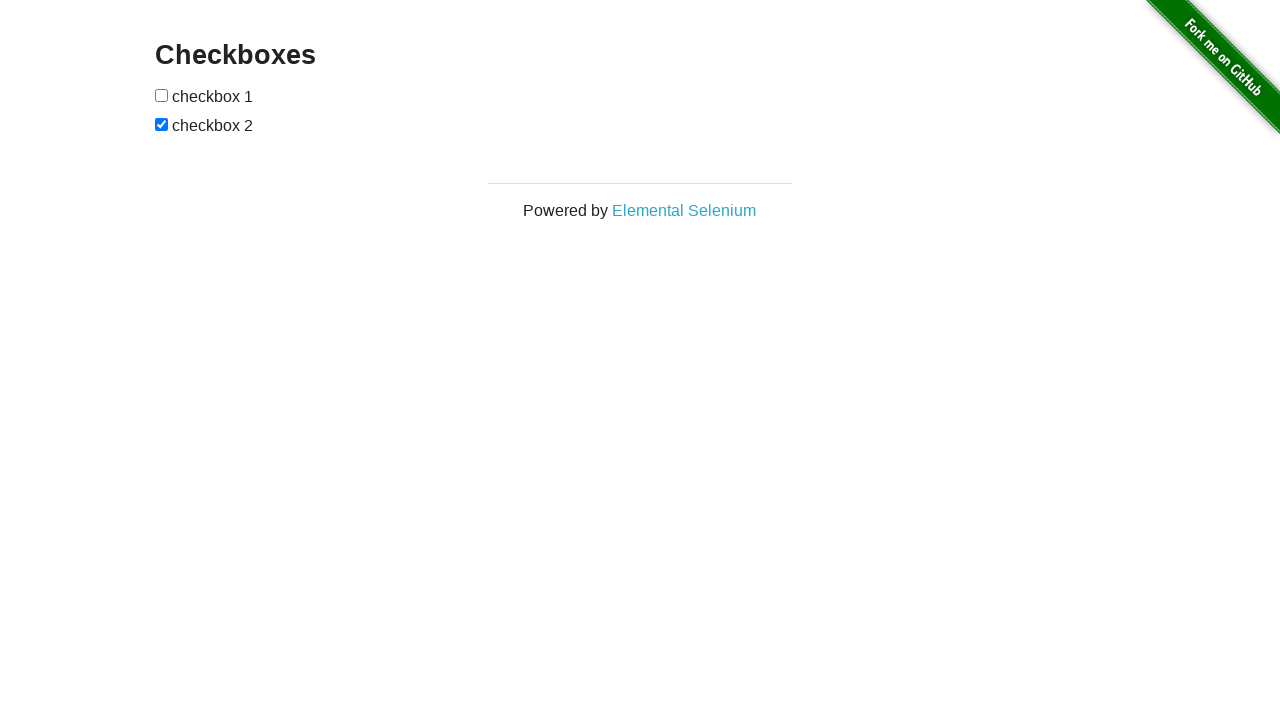

Retrieved all checkboxes on the page
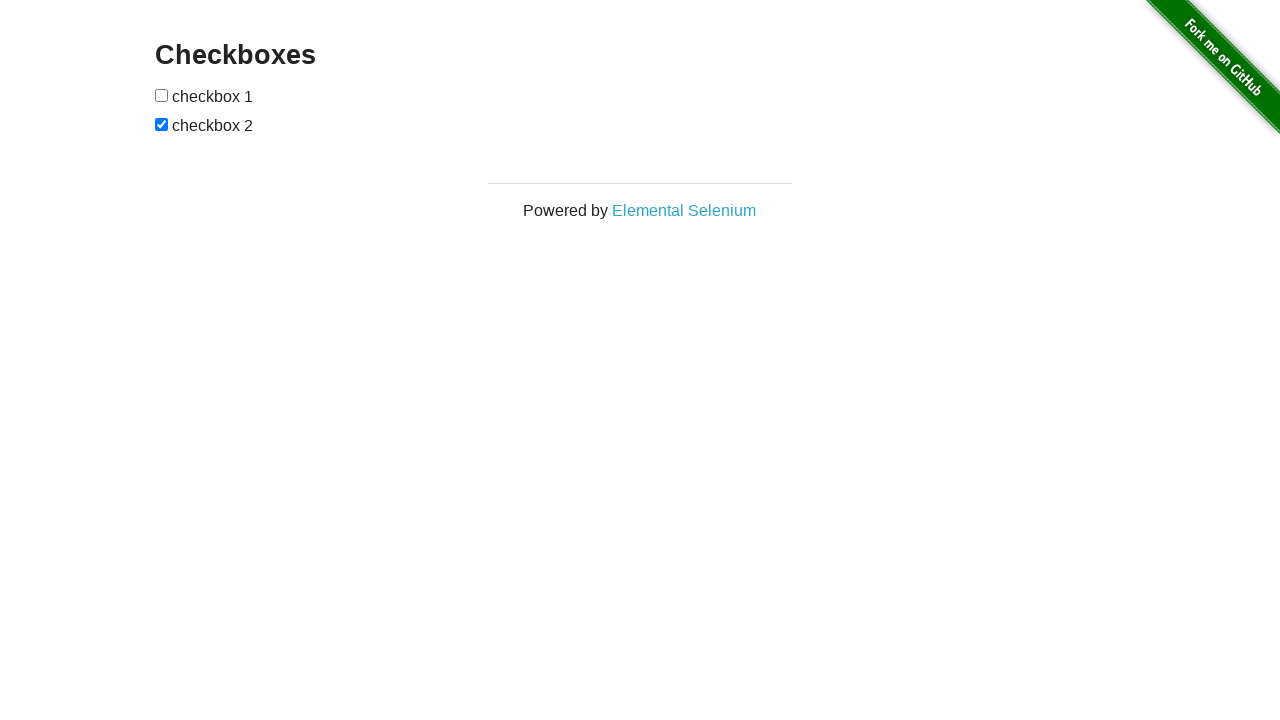

Clicked first checkbox to check it
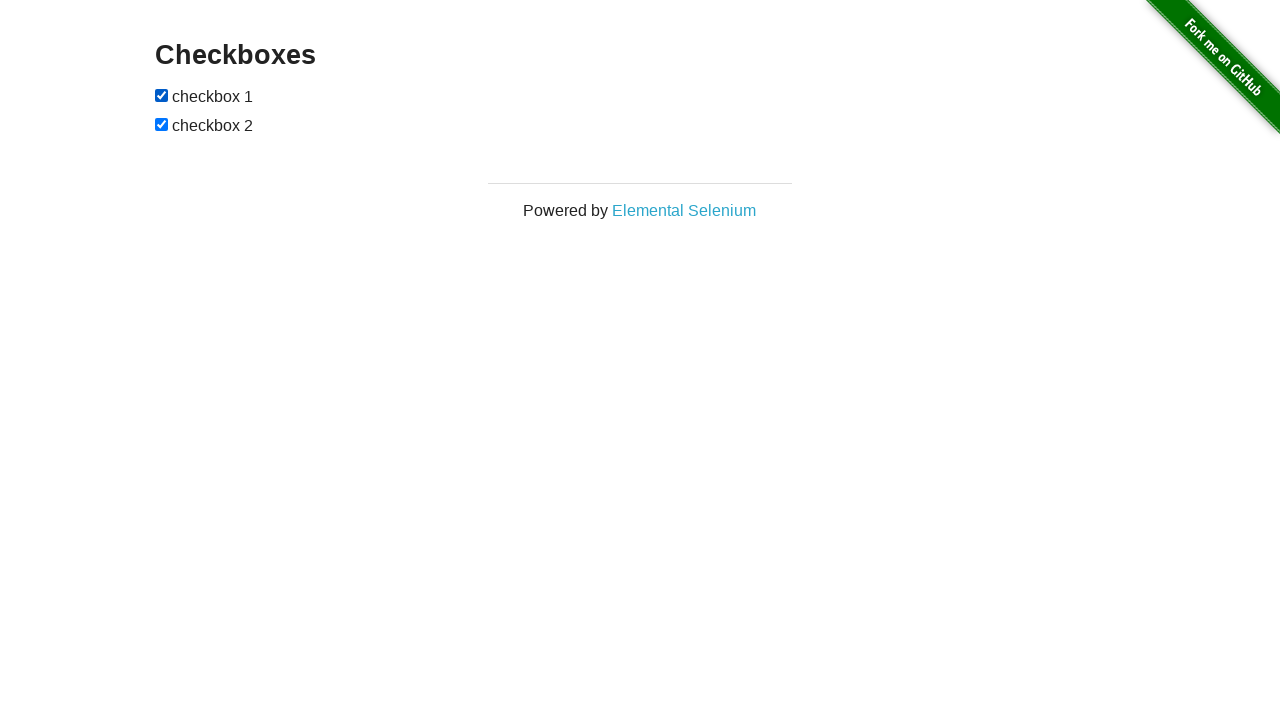

Clicked second checkbox to uncheck it
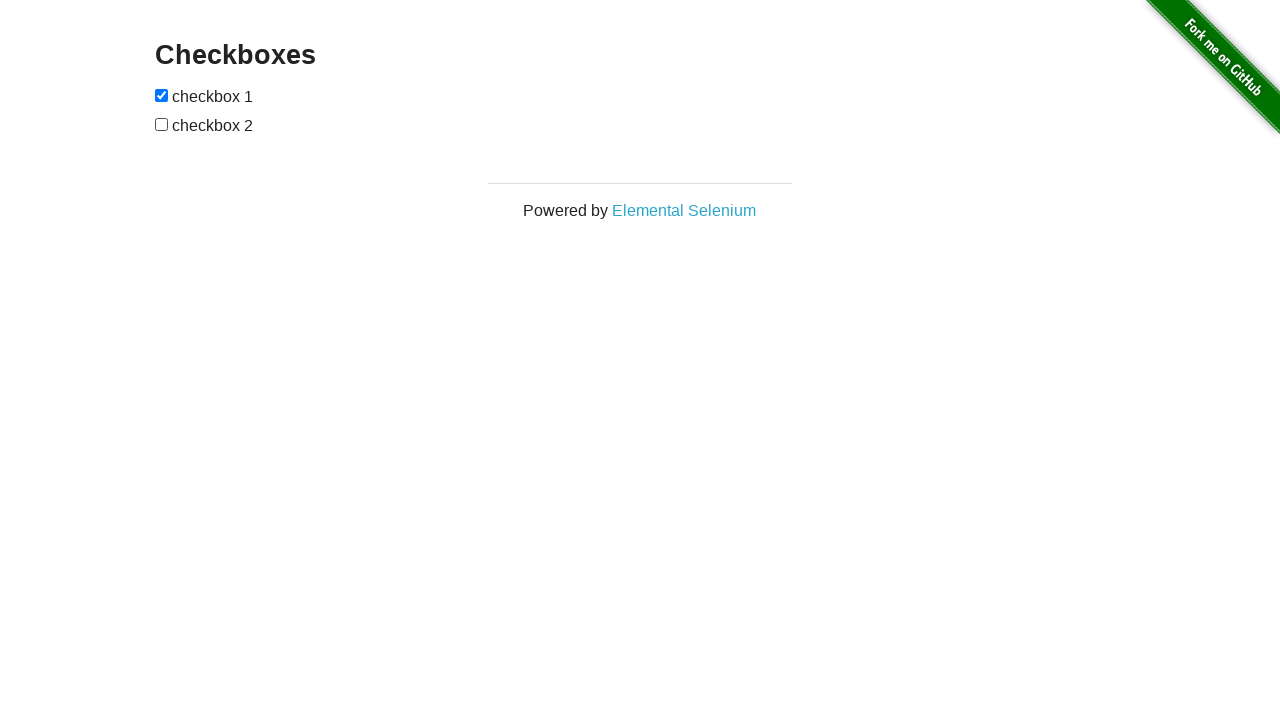

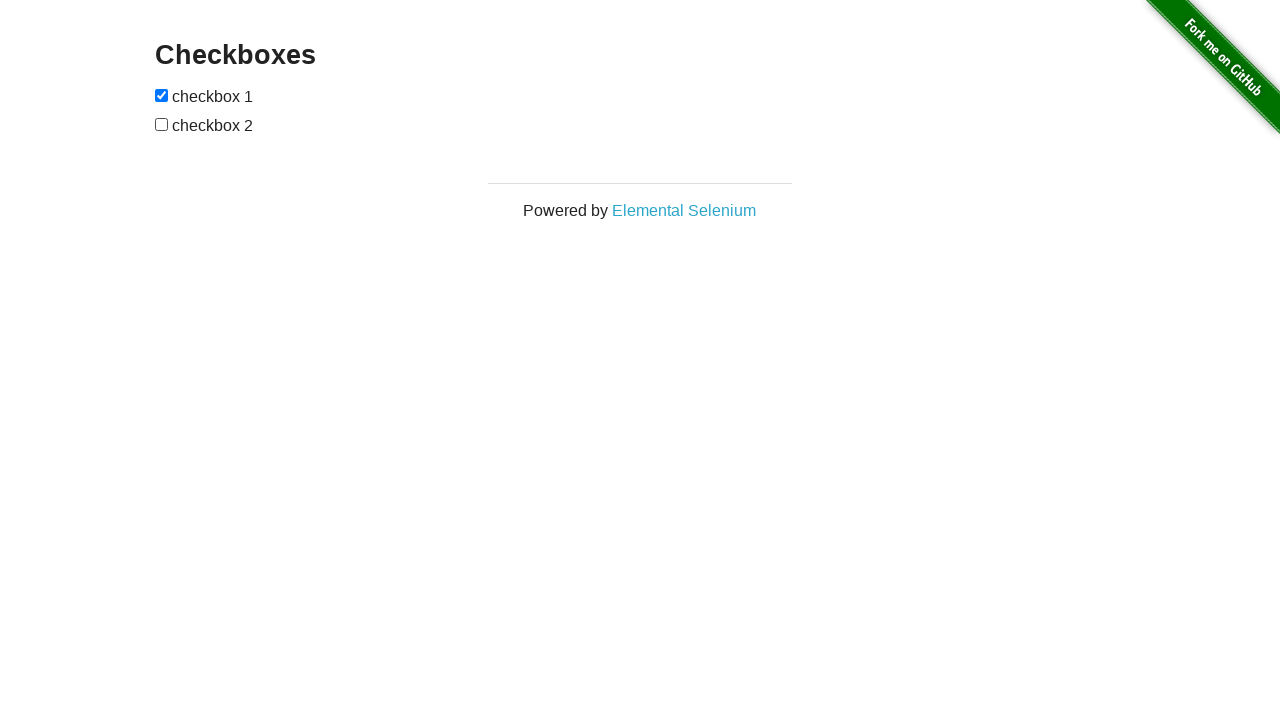